Tests interaction with nested iframes by navigating to a frames demo page, filling a text input in frame_3, and checking a radio button in a child frame within frame_3.

Starting URL: https://ui.vision/demo/webtest/frames/

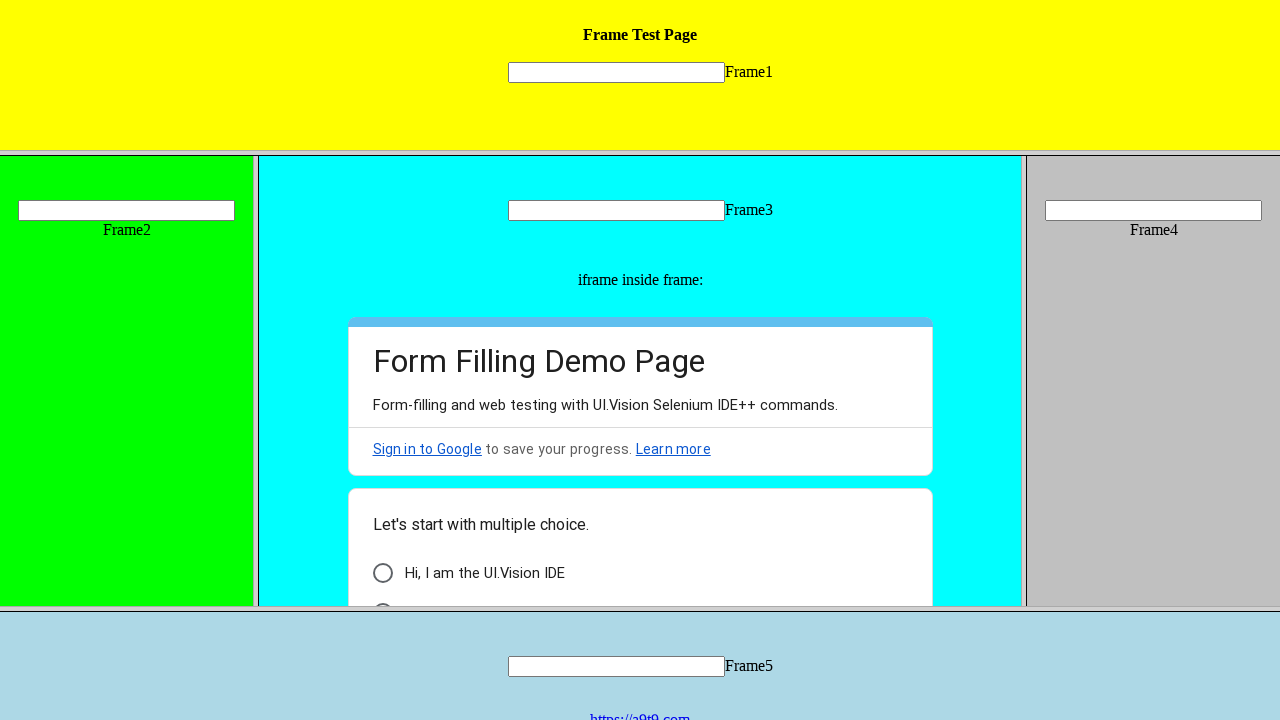

Located frame_3 by URL
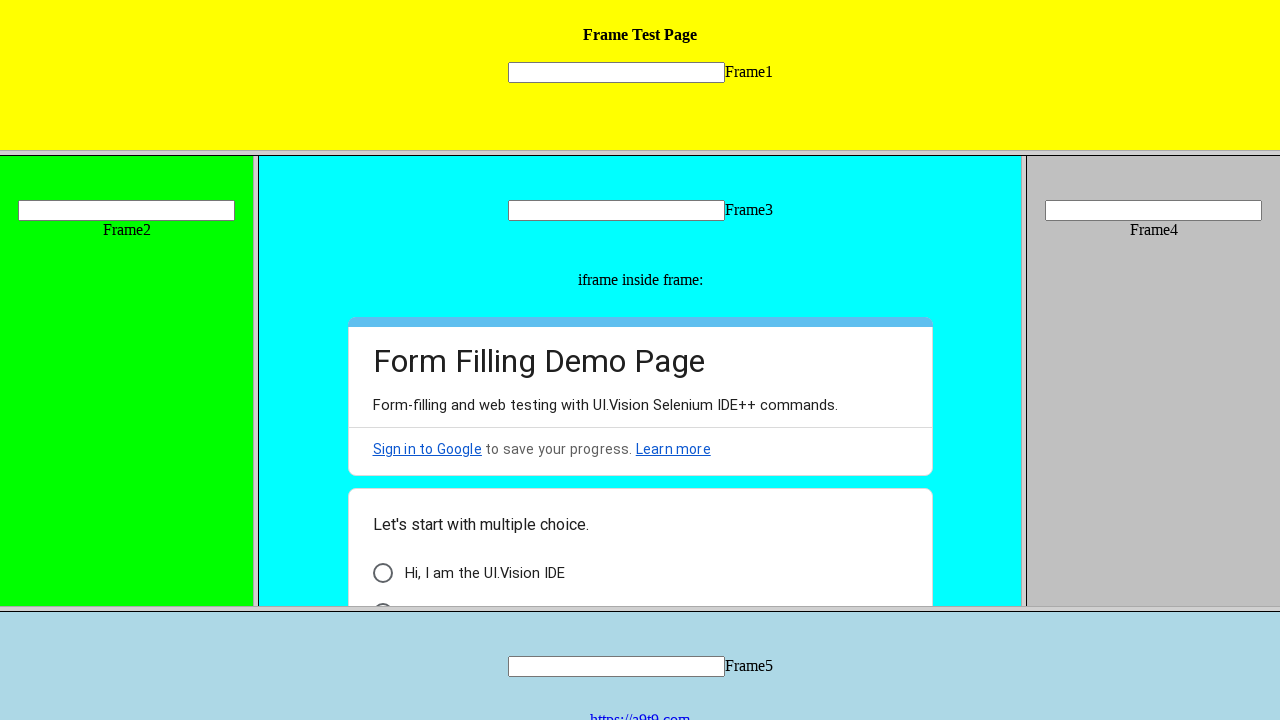

Filled text input in frame_3 with 'welcome' on //input[@name="mytext3"]
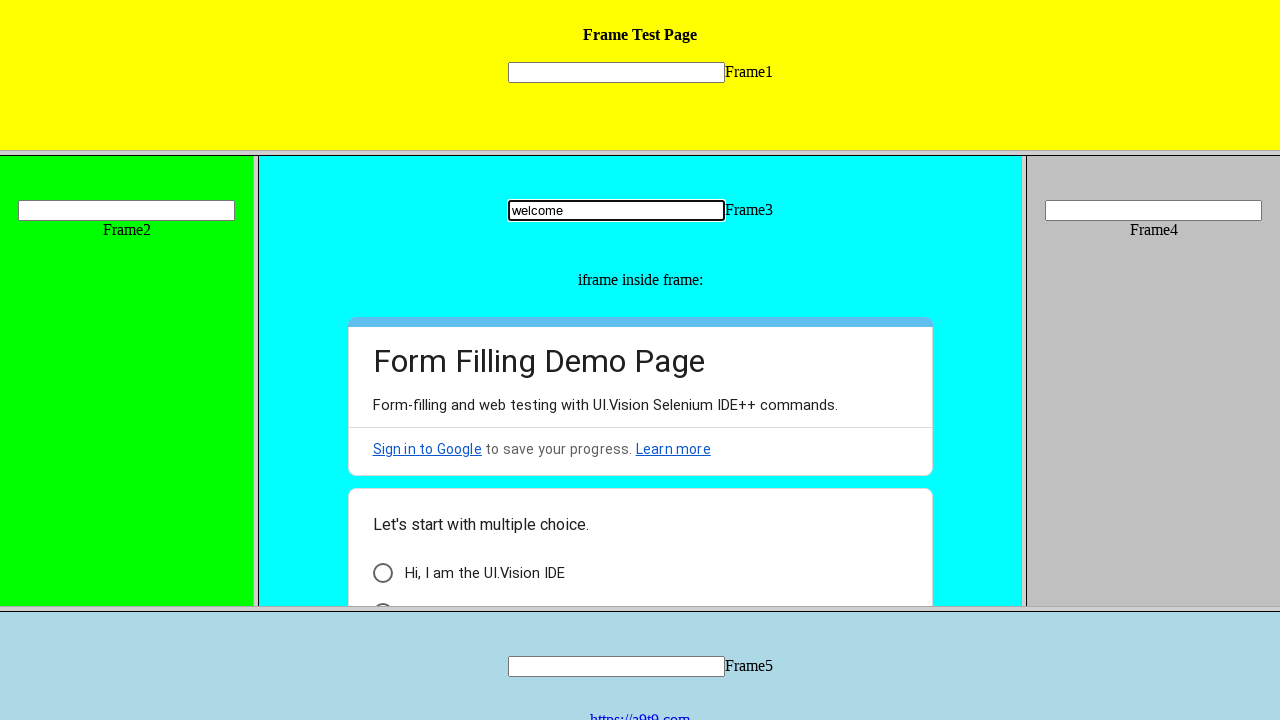

Retrieved child frames within frame_3
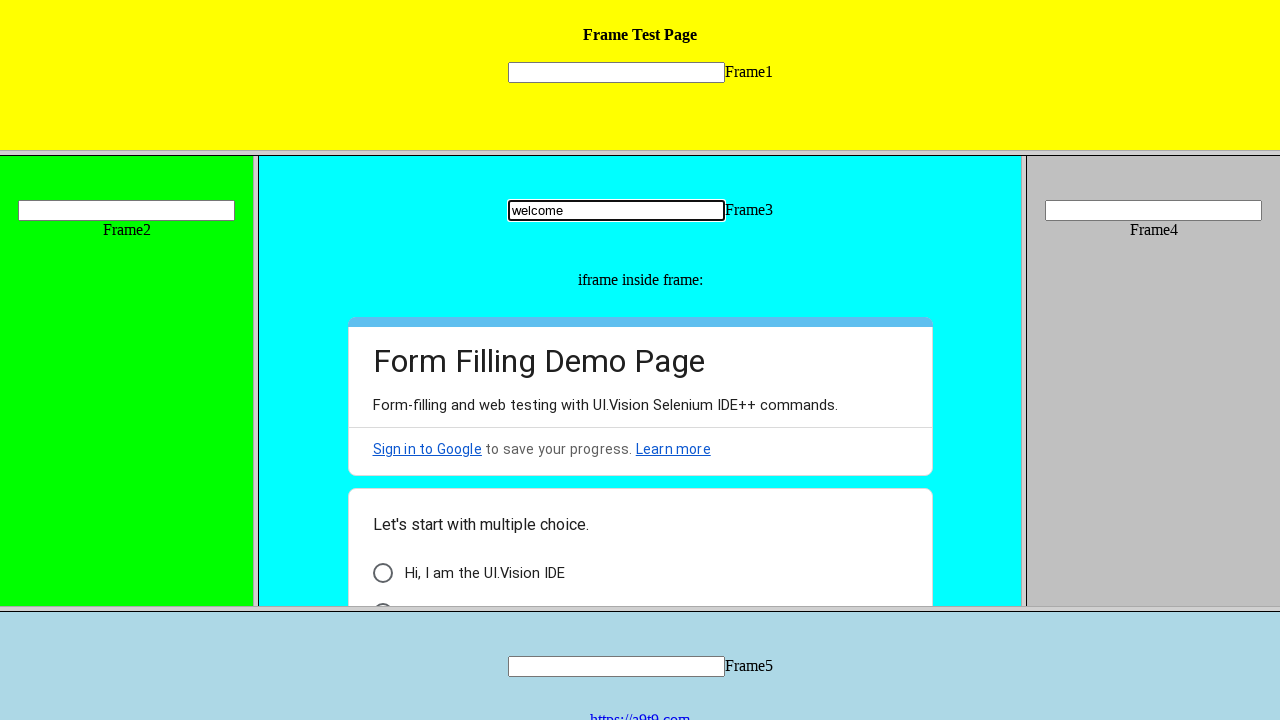

Accessed first child frame
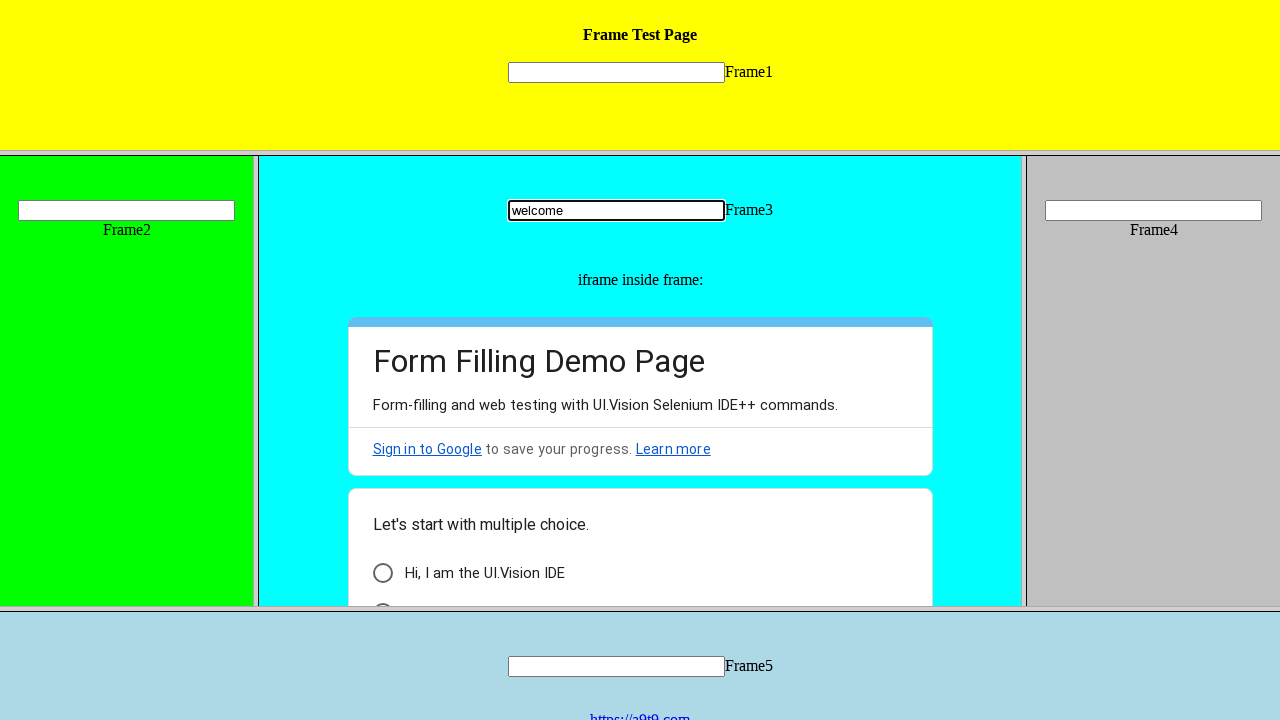

Checked radio button in nested child frame at (382, 573) on xpath=//div[@class="AB7Lab Id5V1"] >> nth=0
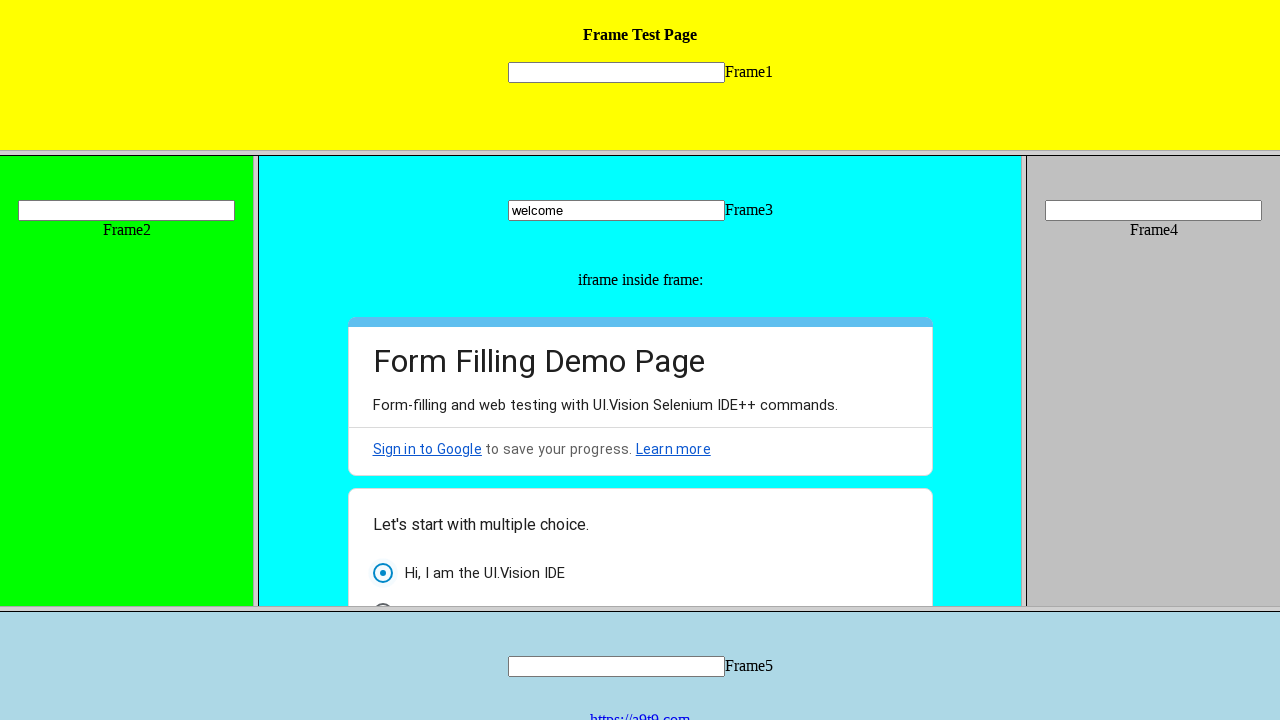

Waited 2000ms for action to complete
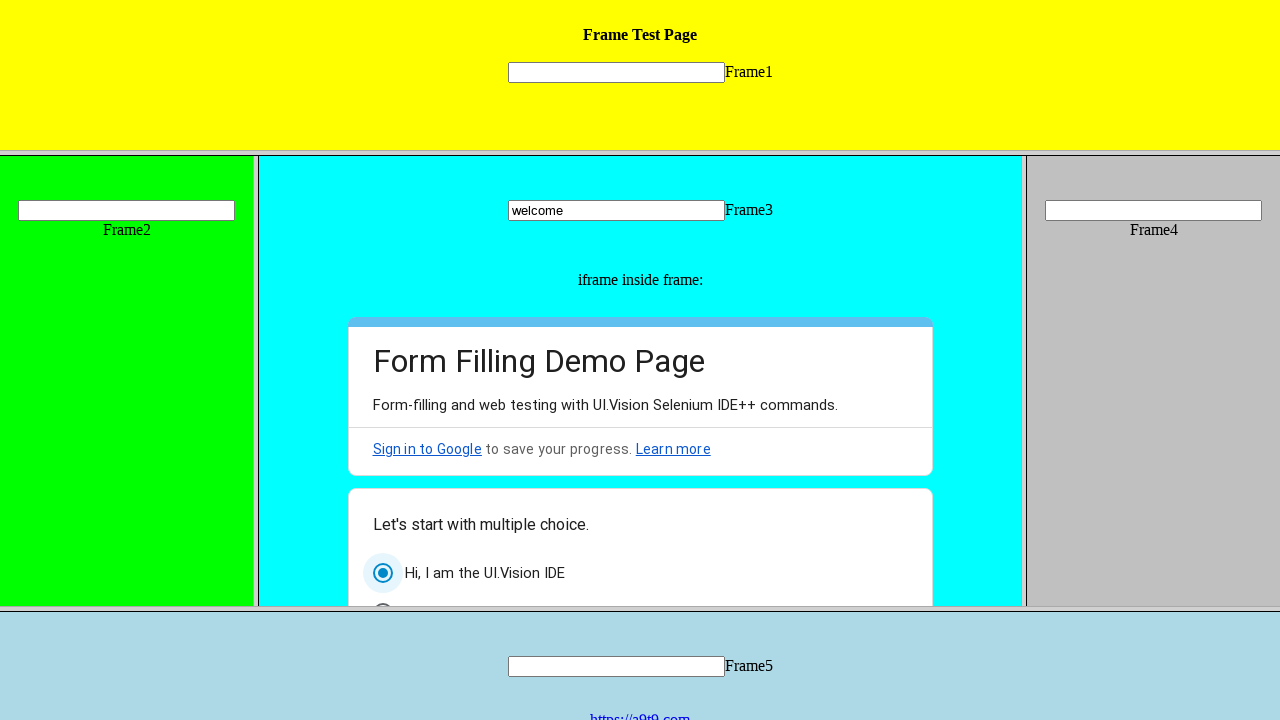

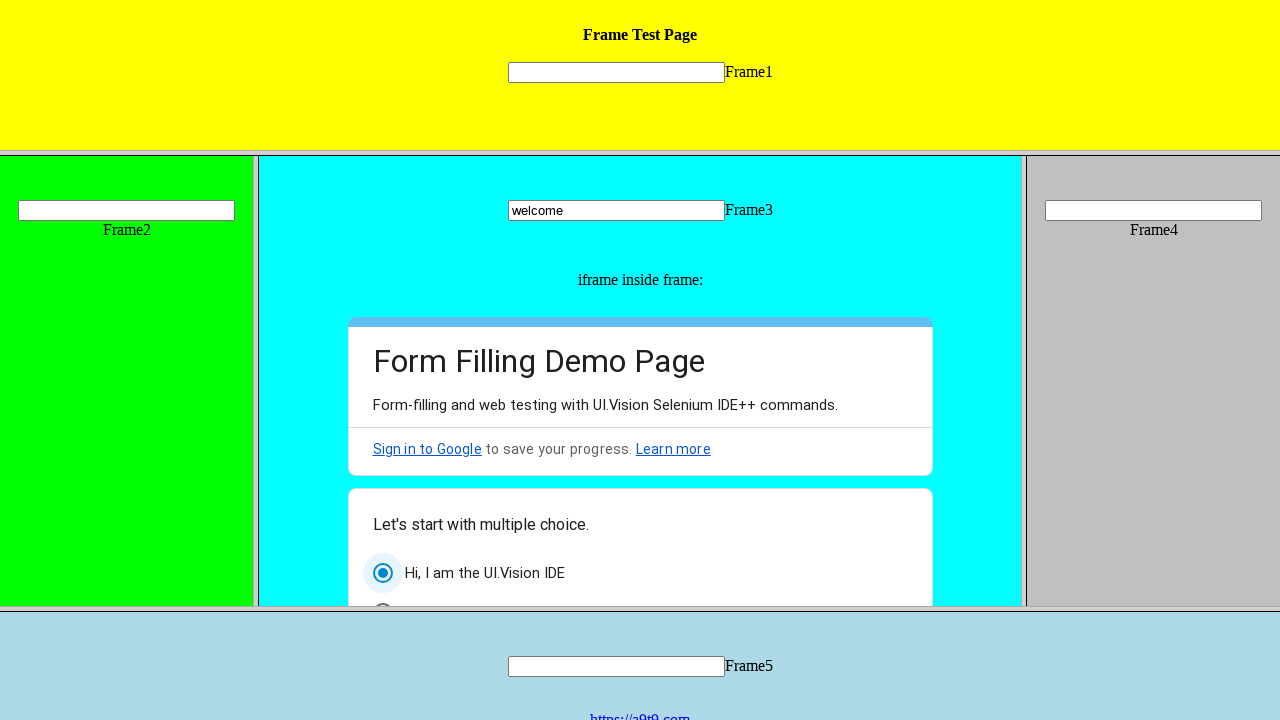